Navigates to Aarav Bullion homepage and waits for the swiper container with pricing information to load.

Starting URL: https://aaravbullion.in/

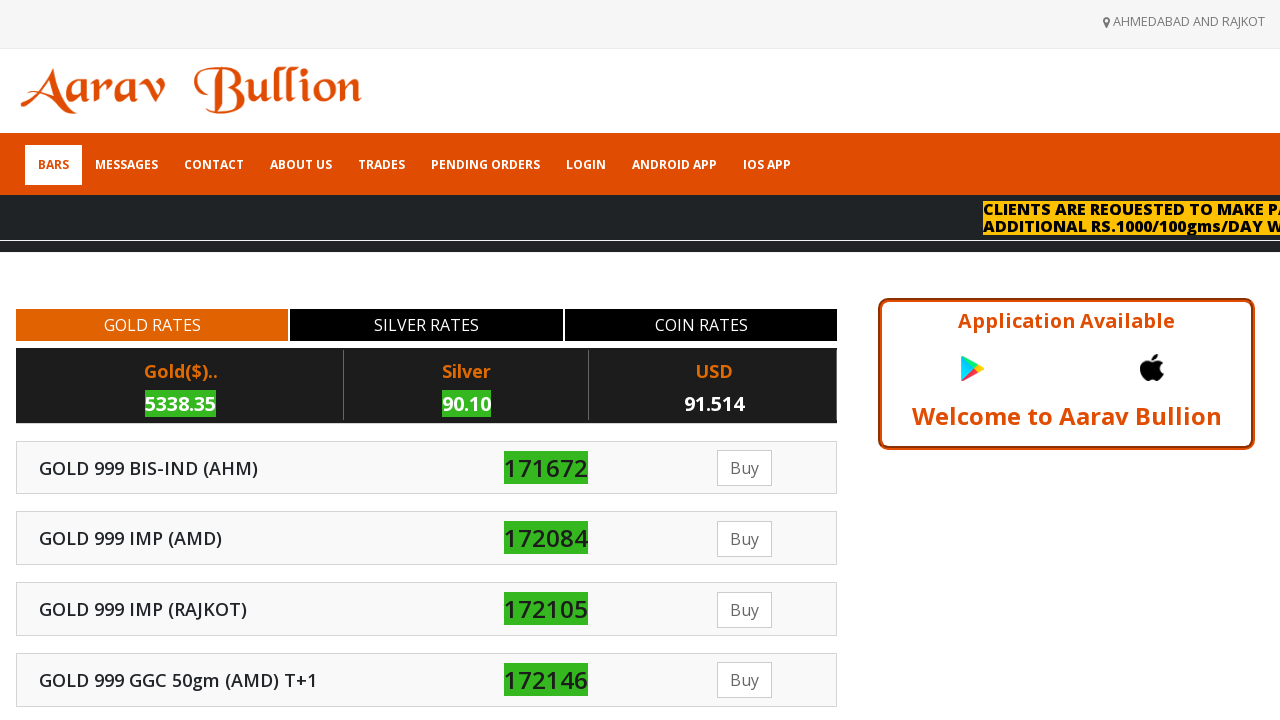

Navigated to Aarav Bullion homepage
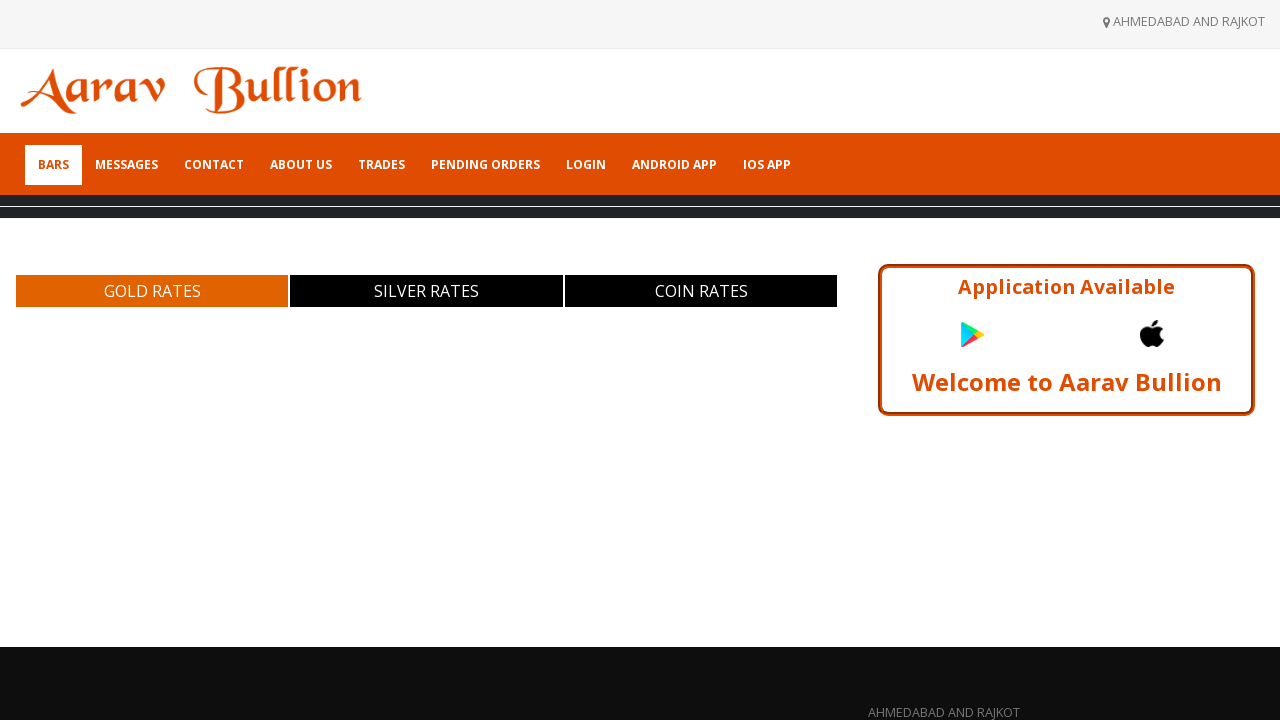

Swiper container with pricing information loaded
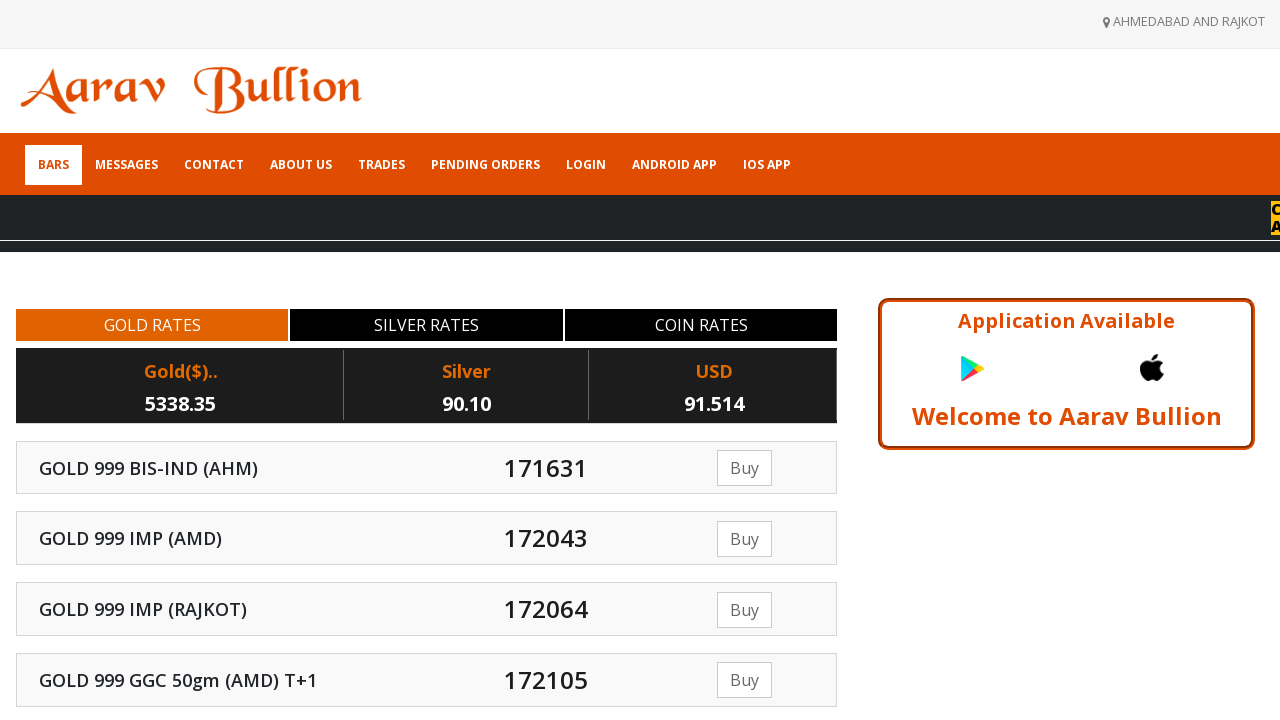

Waited for slides to fully load
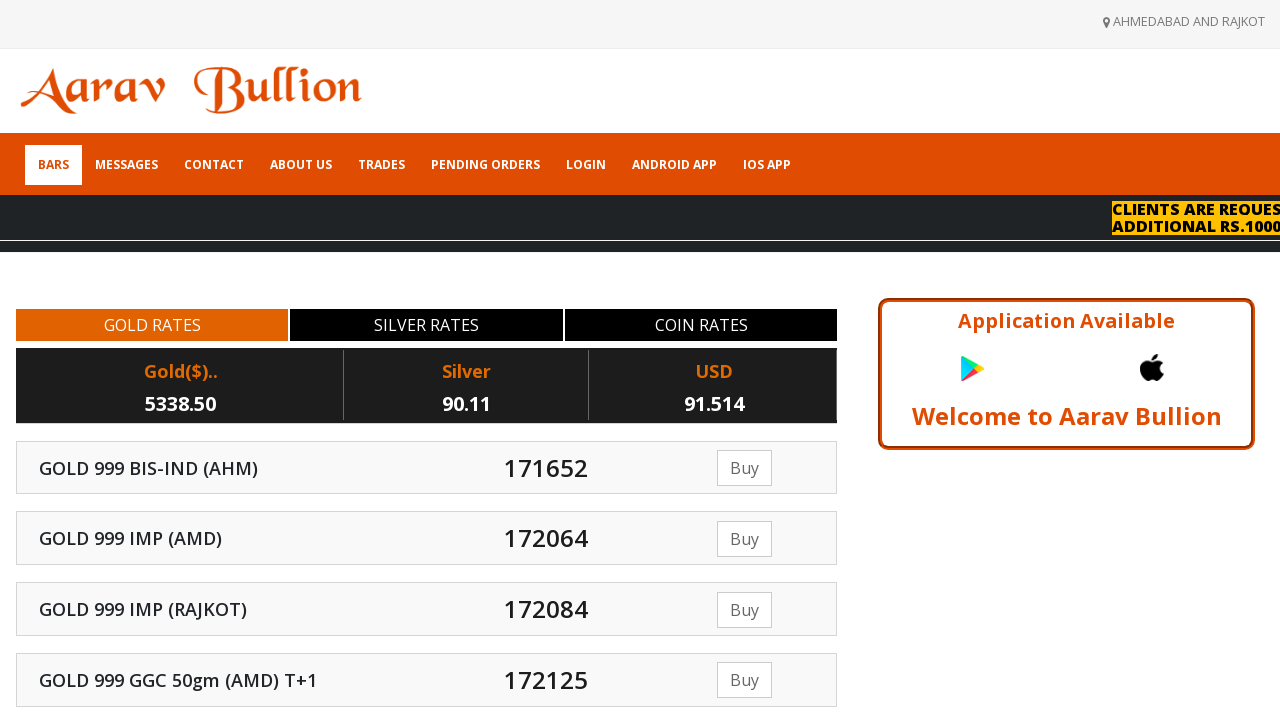

Trending table loaded
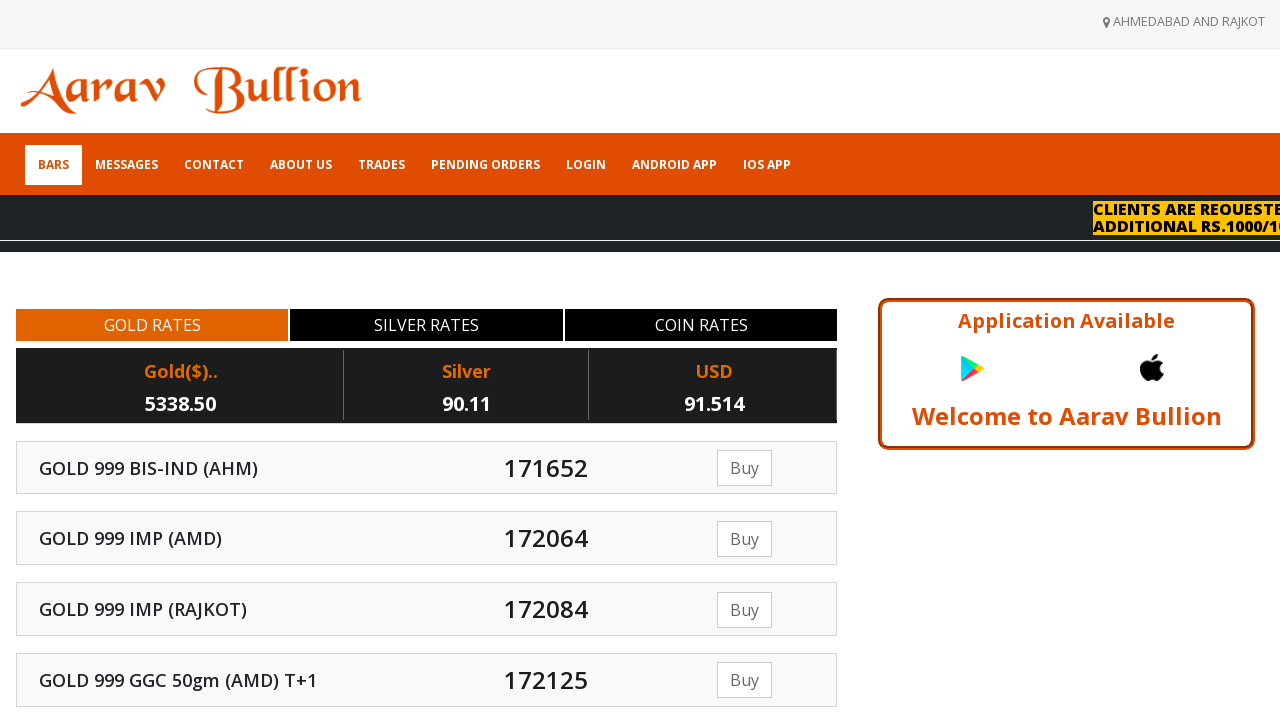

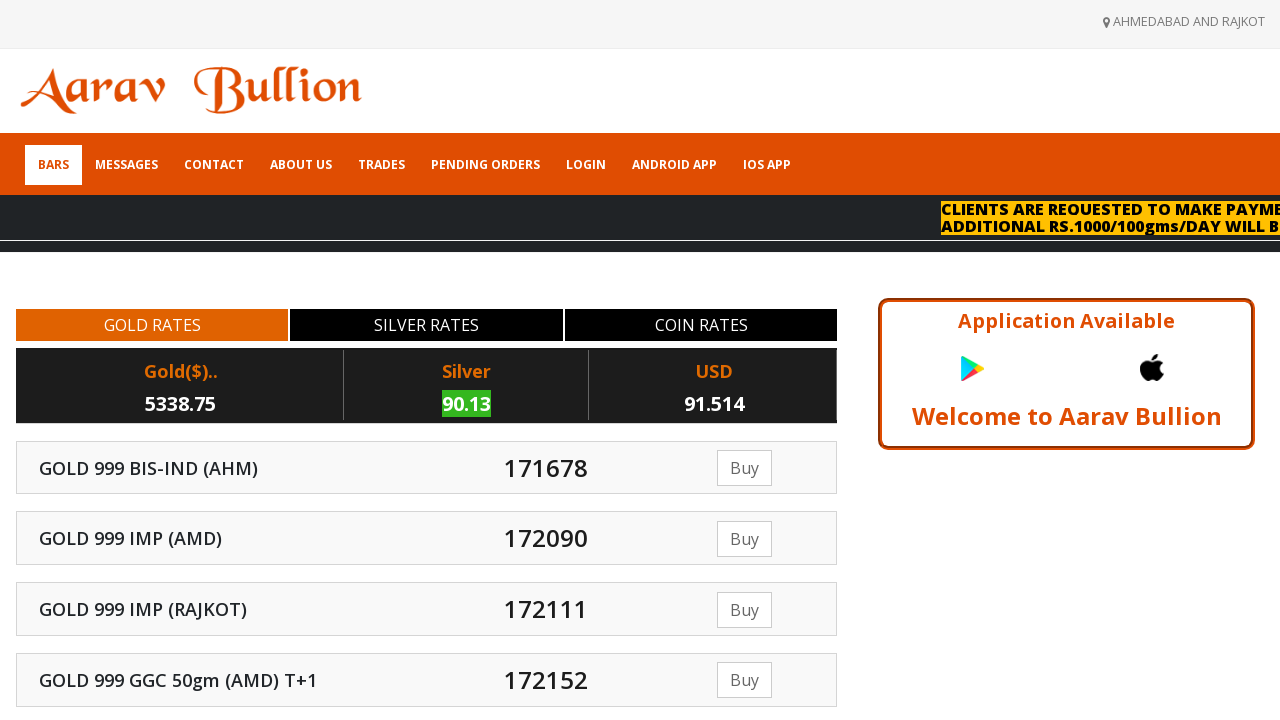